Tests keyboard handling by pressing the Escape key on Flipkart's homepage, demonstrating how to send keyboard events to the page body.

Starting URL: https://www.flipkart.com/

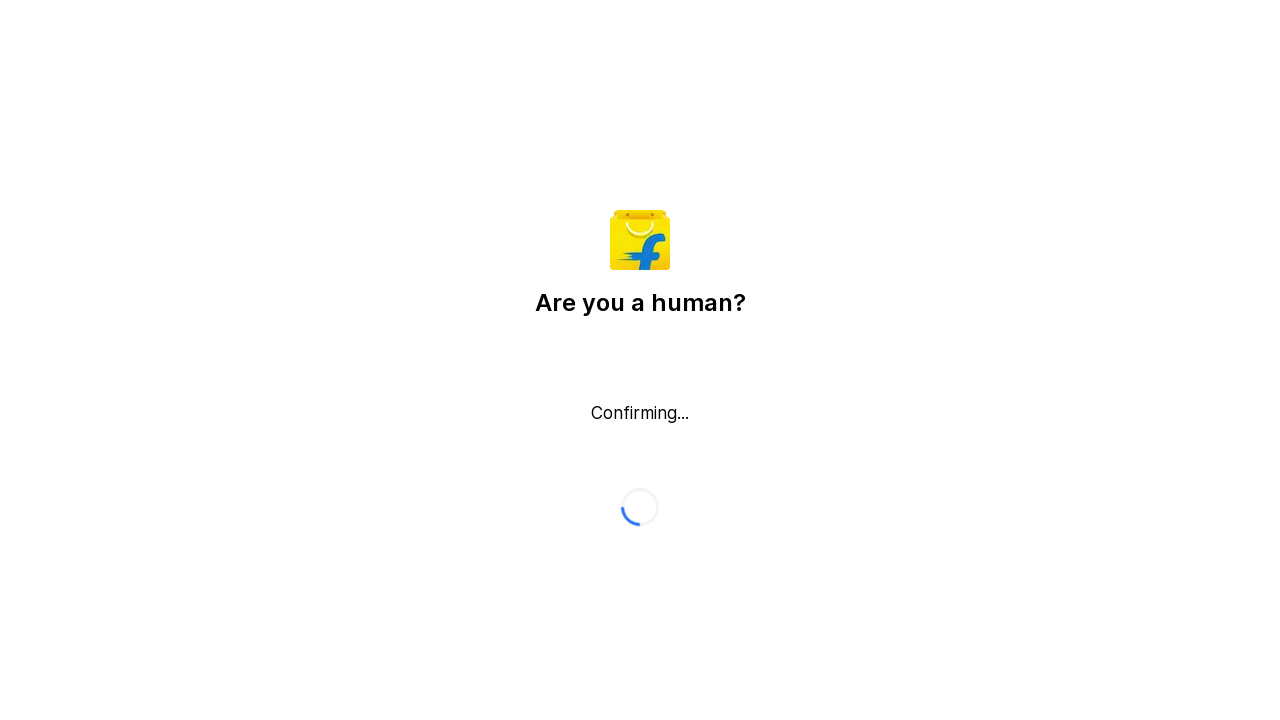

Waited for page to reach domcontentloaded state
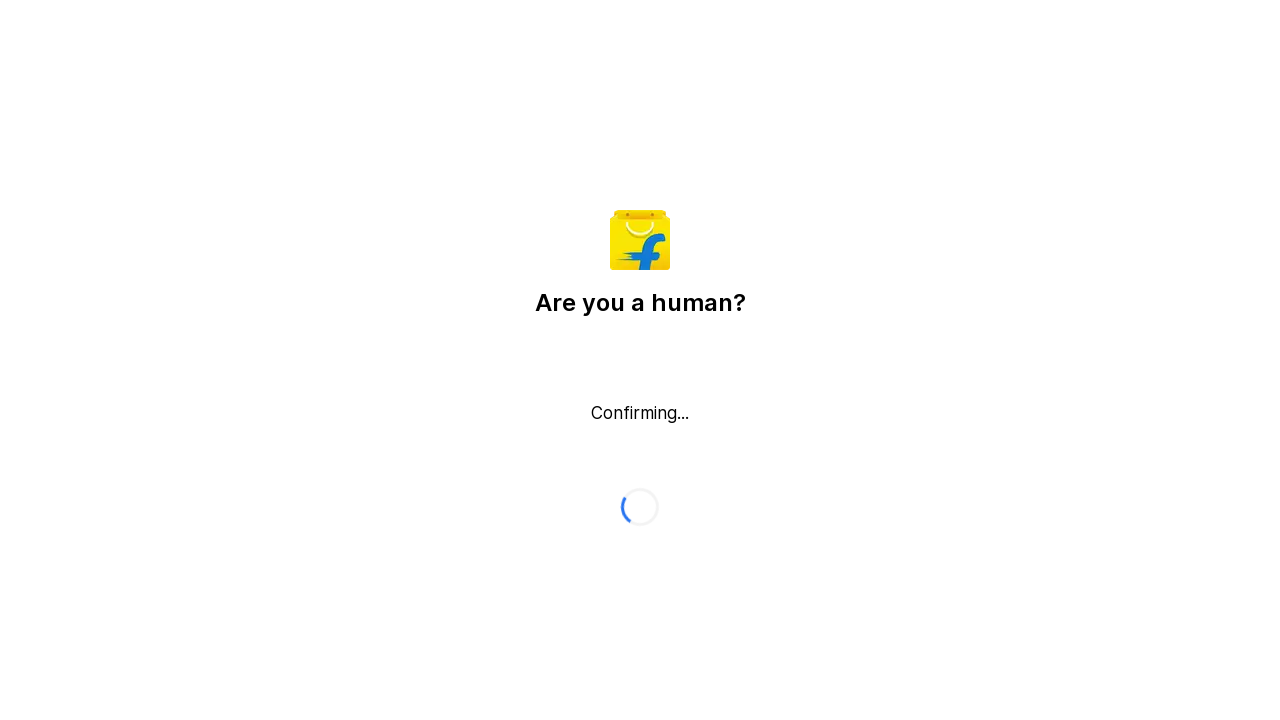

Pressed Escape key on page body to demonstrate keyboard handling
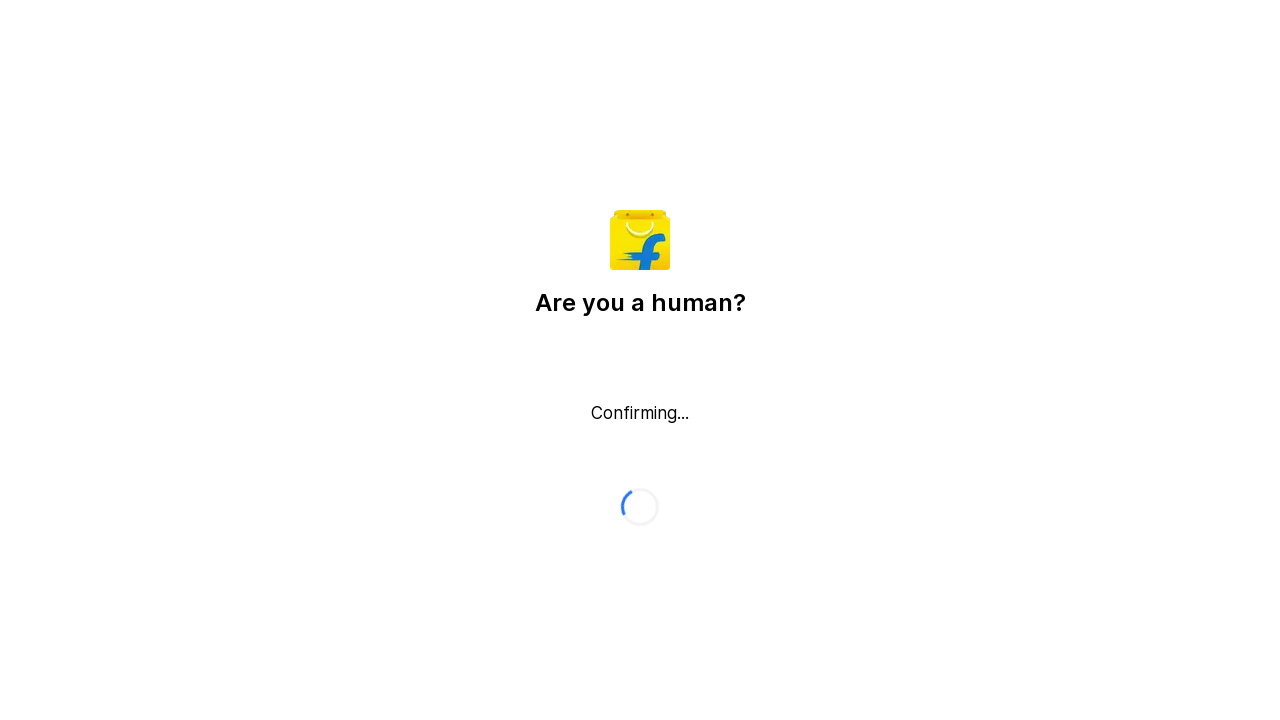

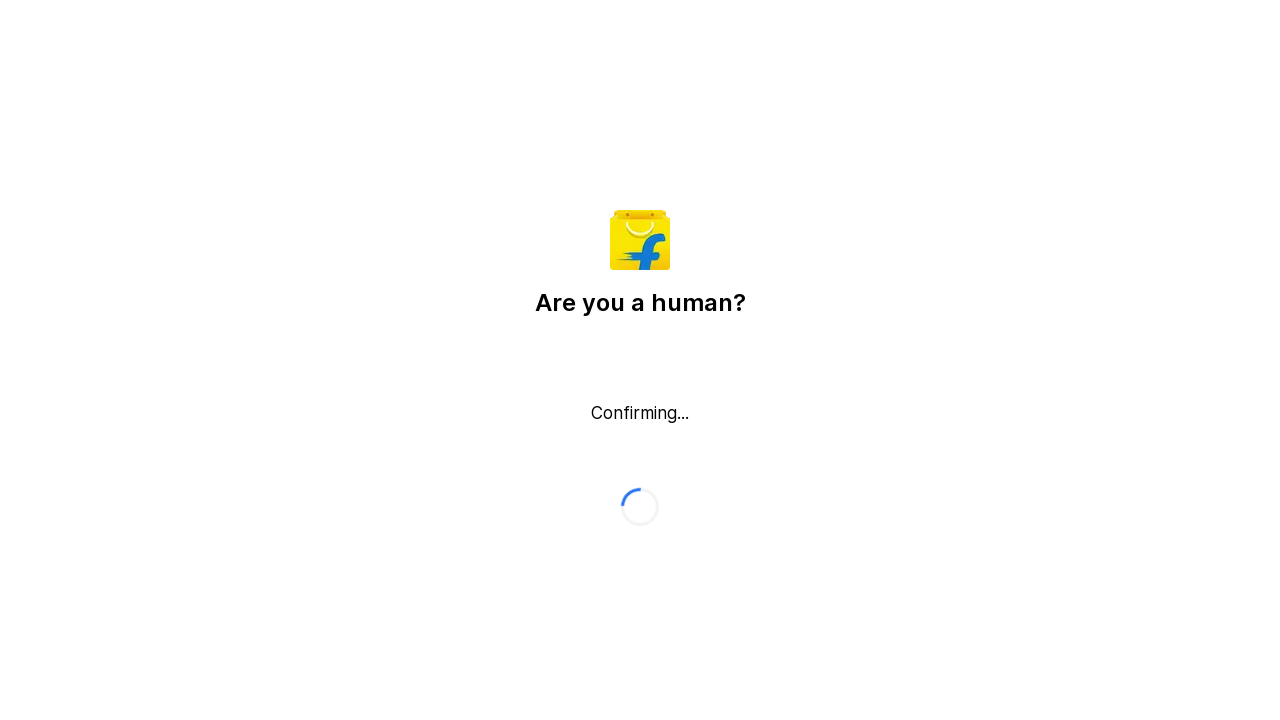